Tests a contact form by filling in name, email, and phone fields, then submitting and verifying the confirmation message displays the entered information

Starting URL: https://lm.skillbox.ru/qa_tester/module02/homework1/

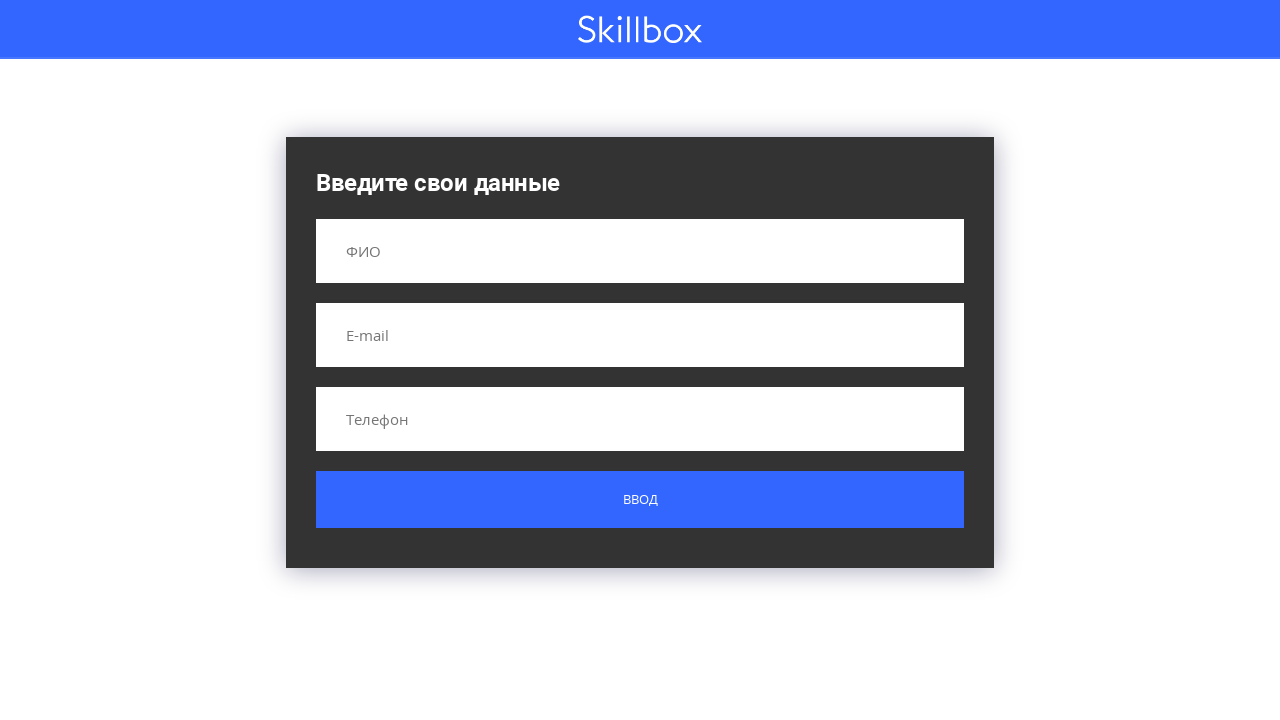

Filled name field with 'Ivanov Ivan Ivanovich' on input[name='name']
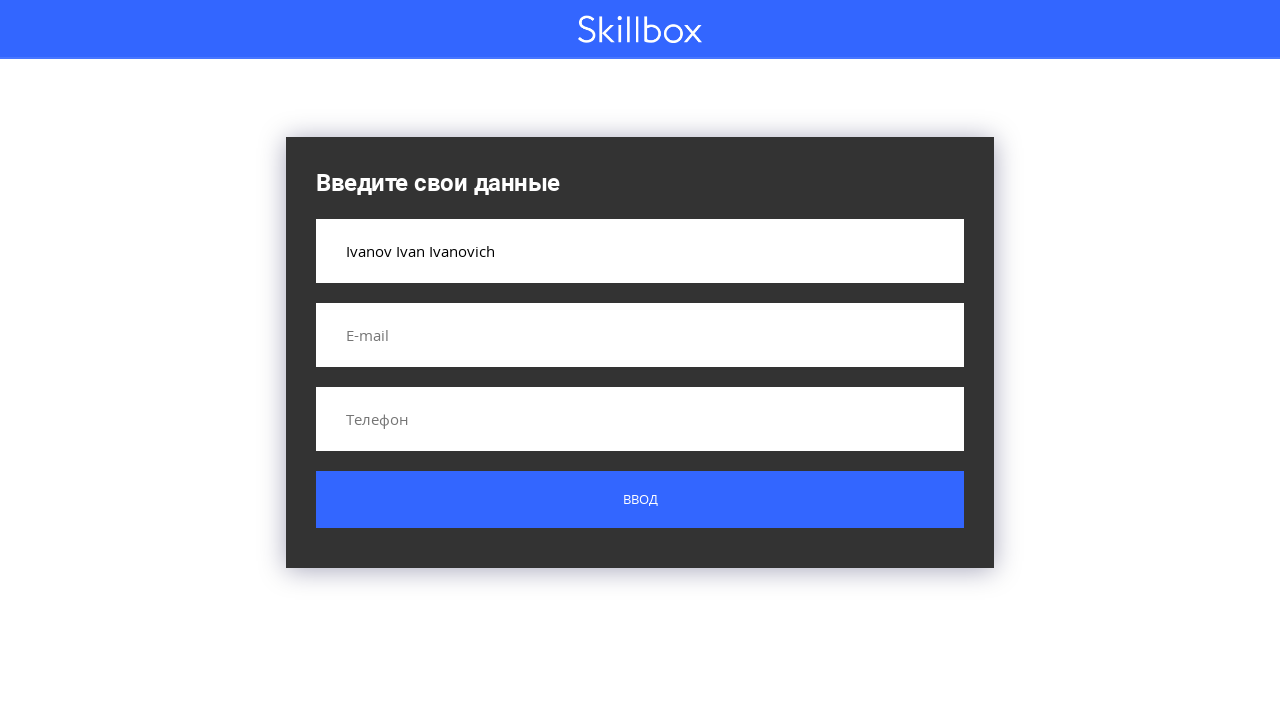

Filled email field with 'test@mail.ru' on input[name='email']
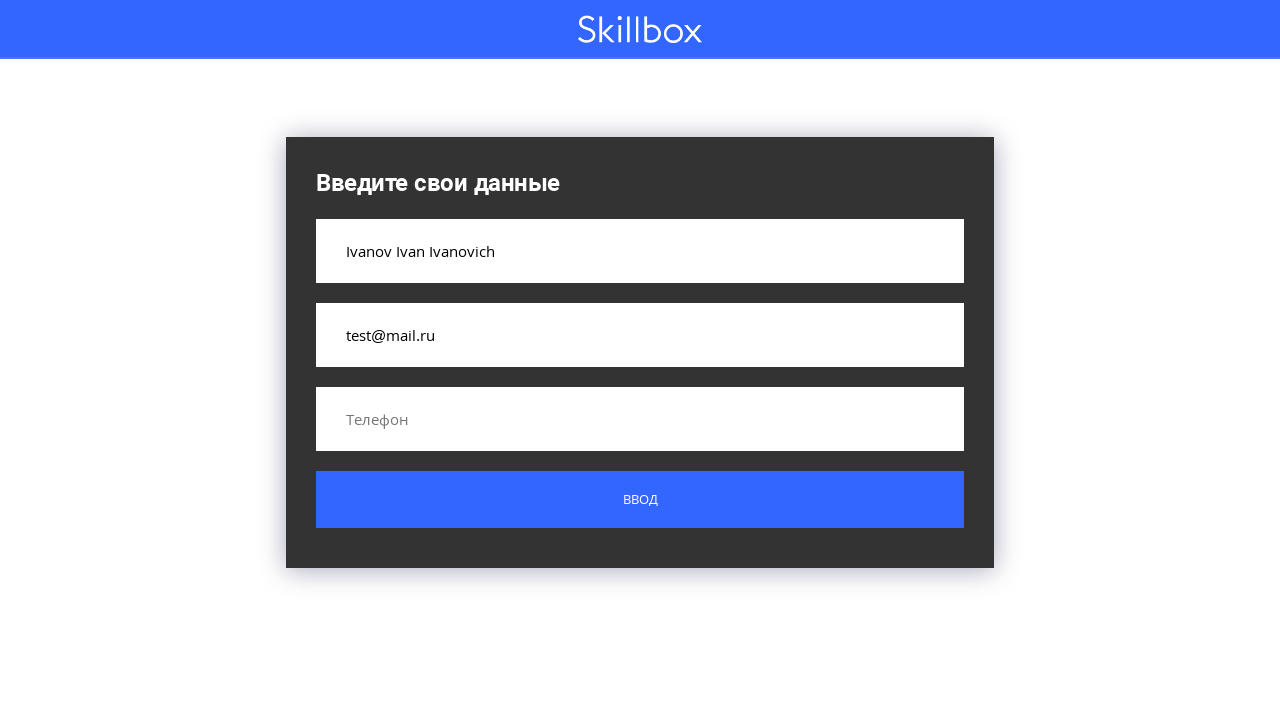

Filled phone field with '+7989000000' on input[name='phone']
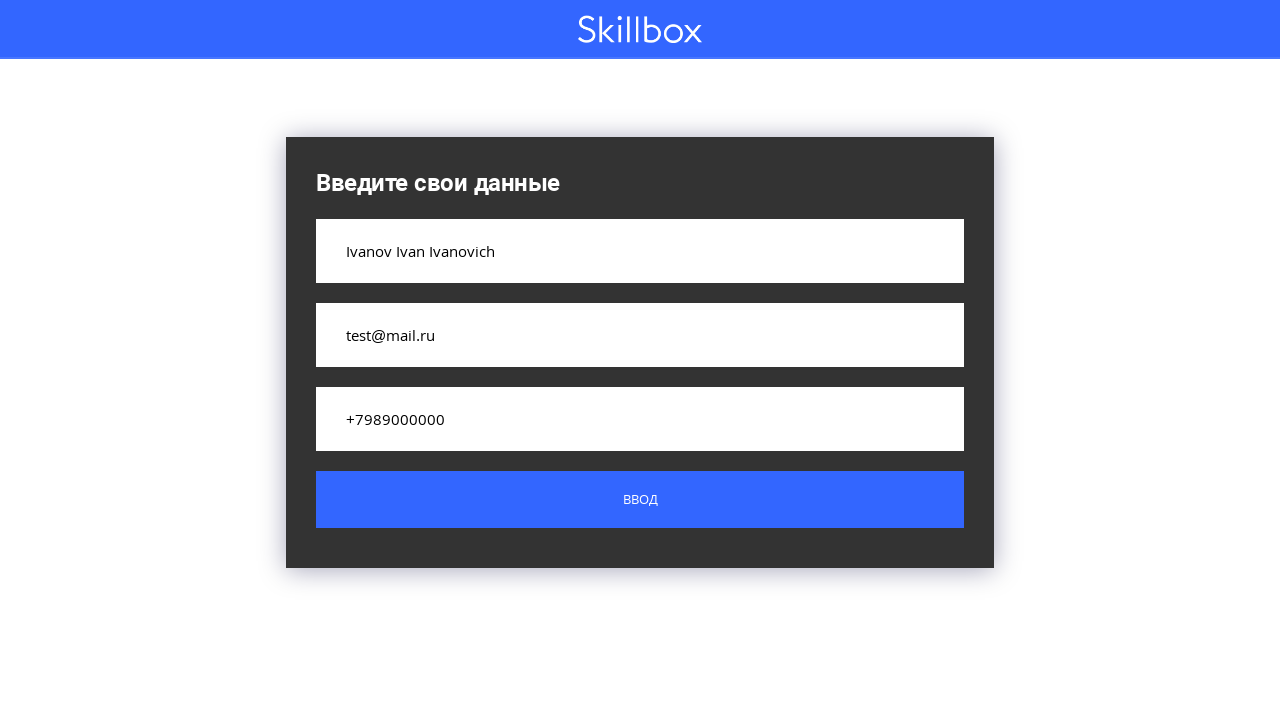

Clicked submit button to send contact form at (640, 500) on .button
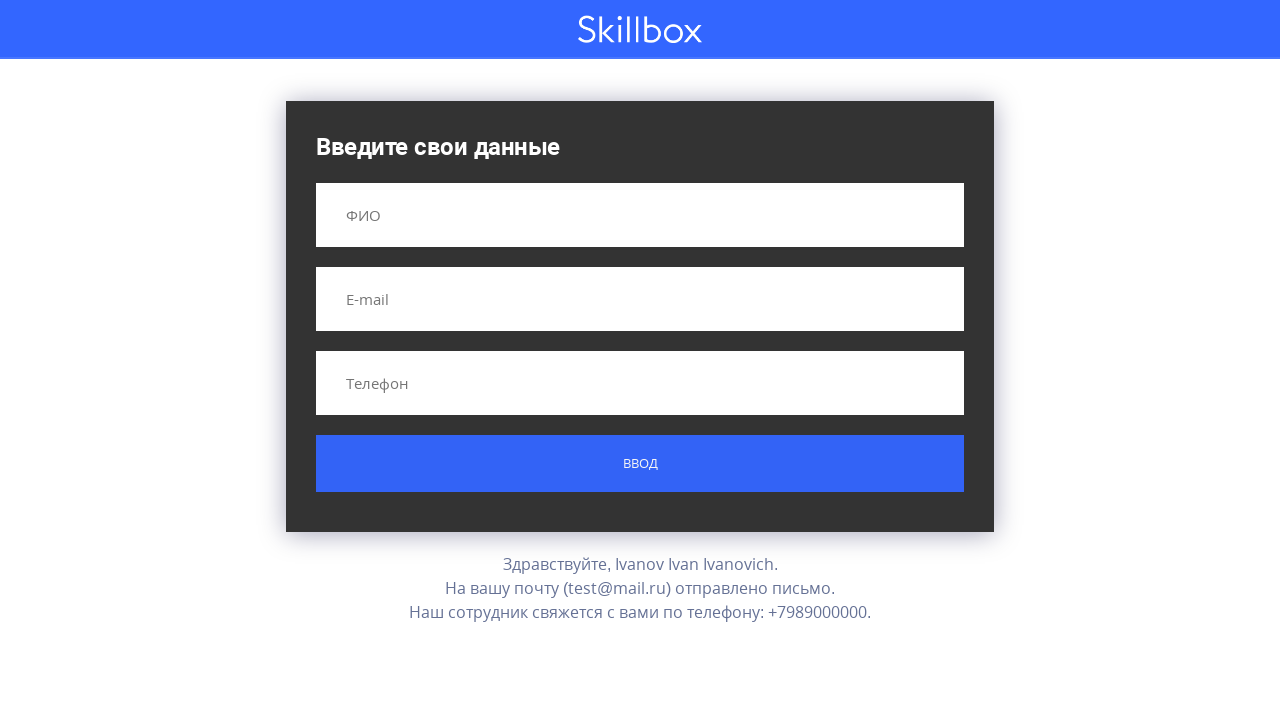

Confirmation message appeared
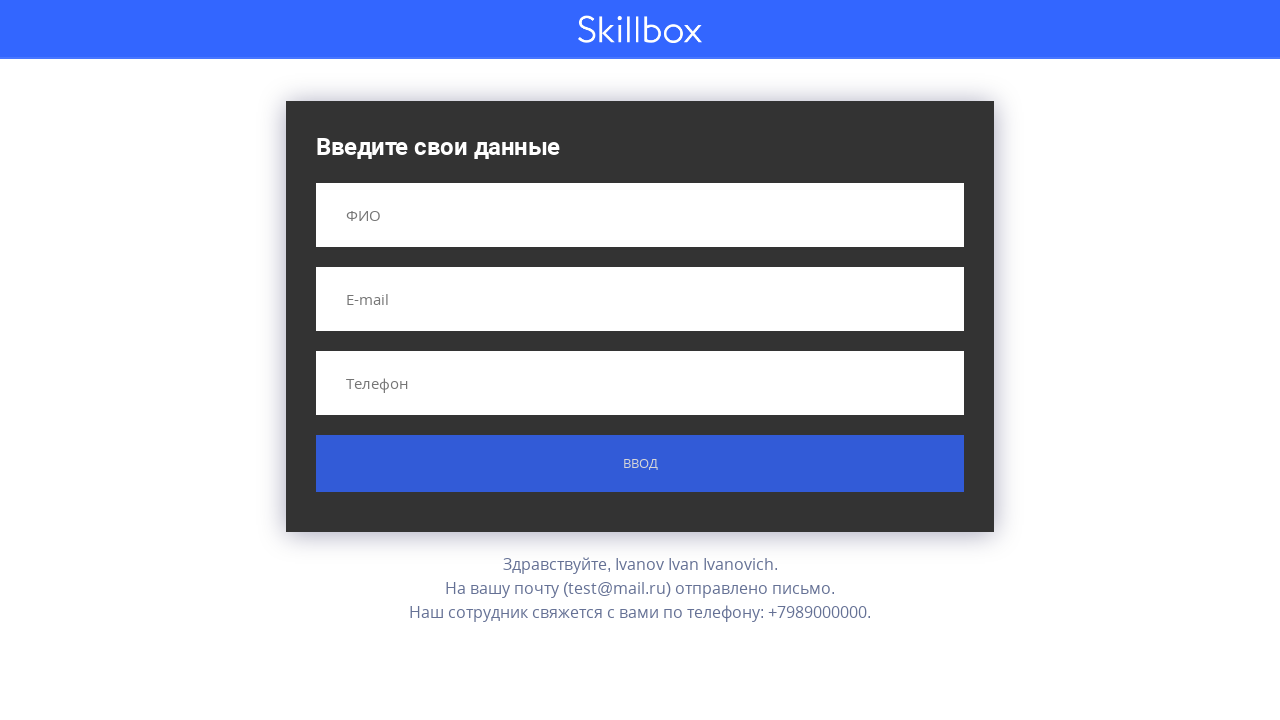

Retrieved confirmation message text content
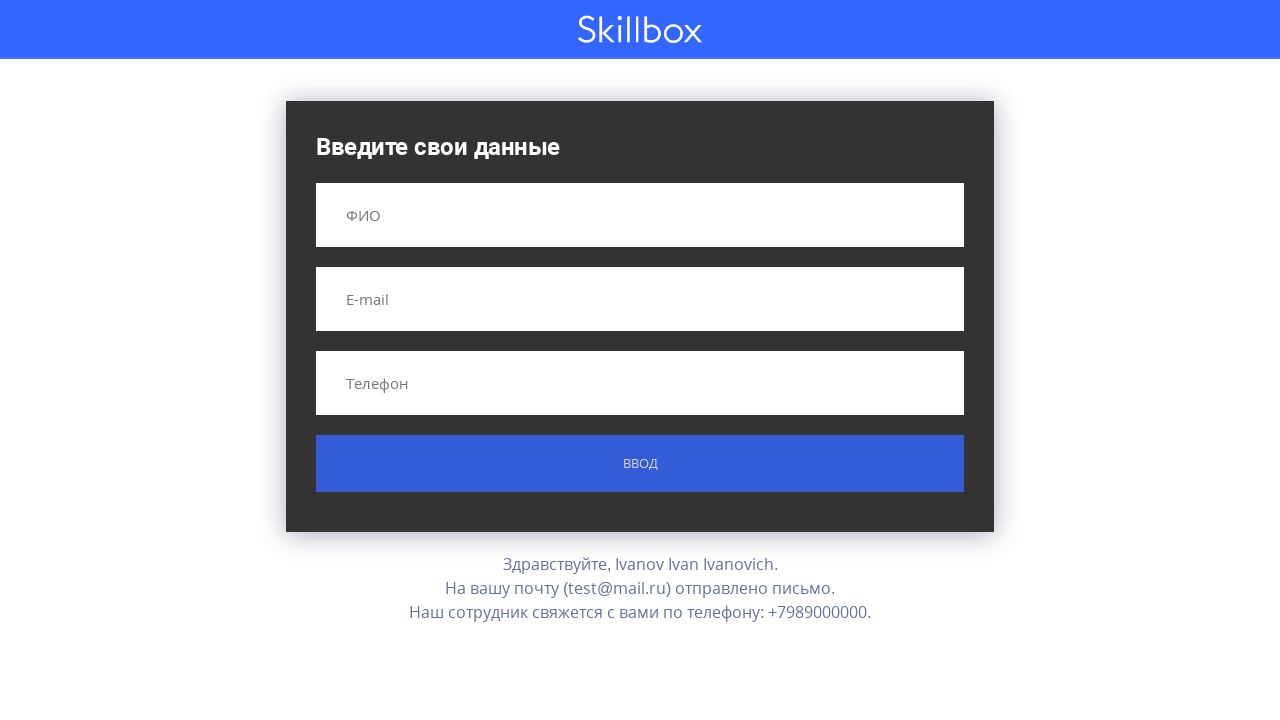

Verified confirmation message contains all entered information (name, email, phone)
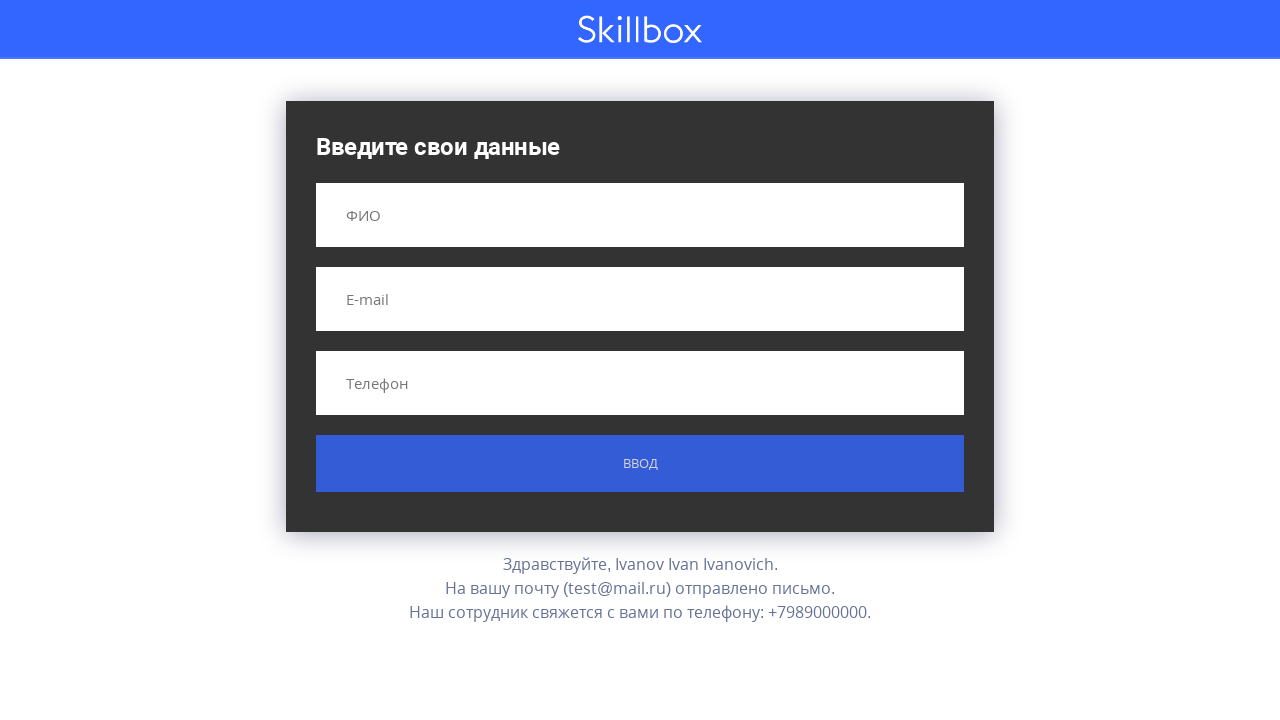

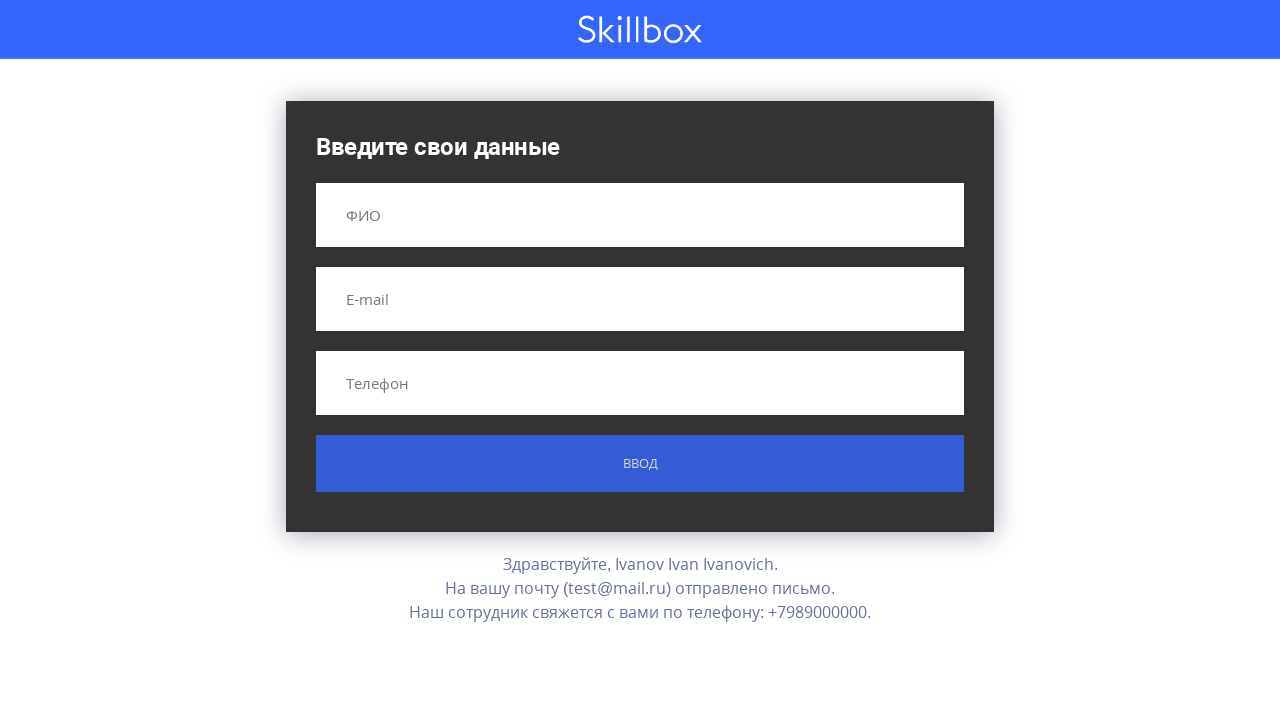